Tests basic navigation by clicking login link and then returning to home page

Starting URL: http://training.skillo-bg.com:4300/posts/all

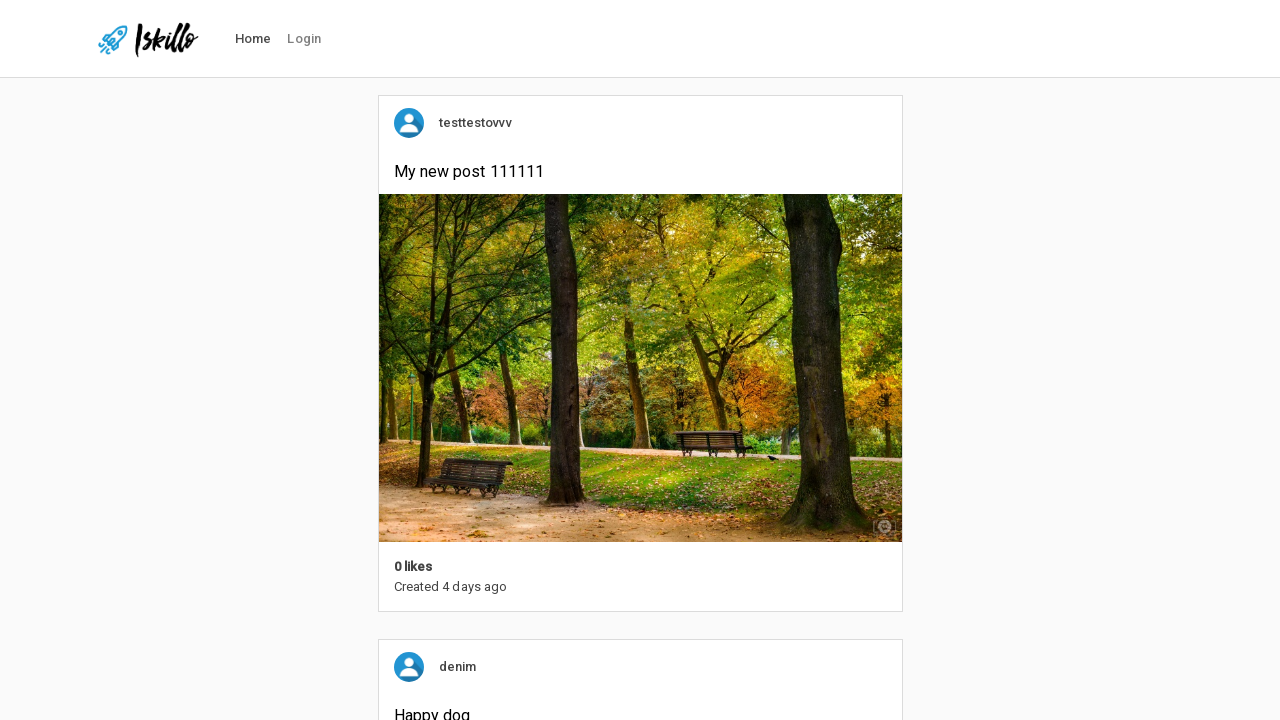

Clicked login link in navigation at (304, 39) on #nav-link-login
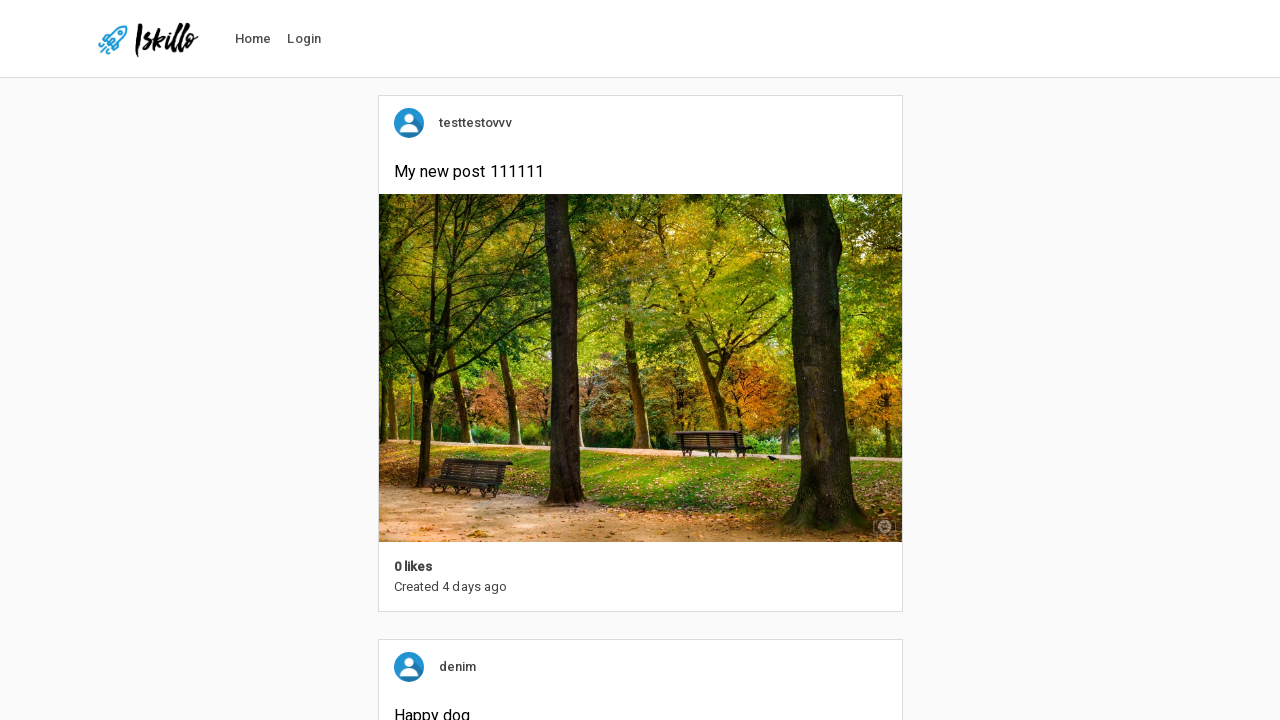

Clicked Home link to return to home page at (253, 39) on text=Home
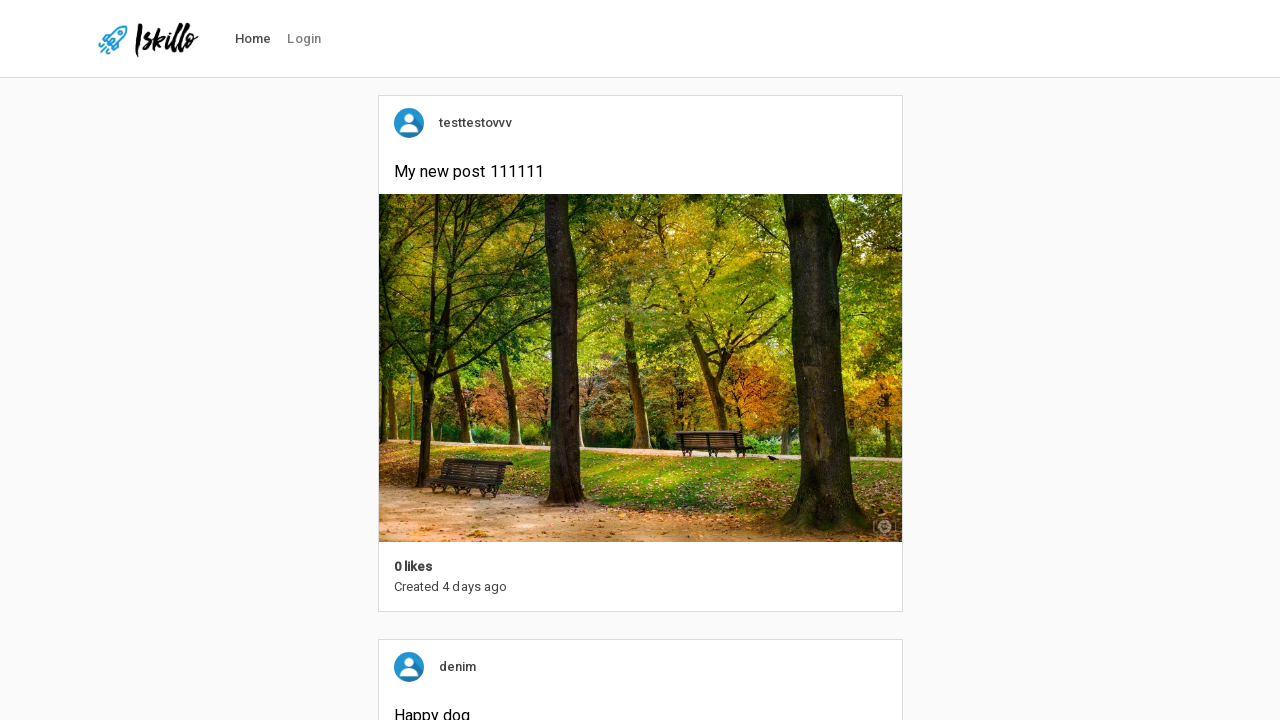

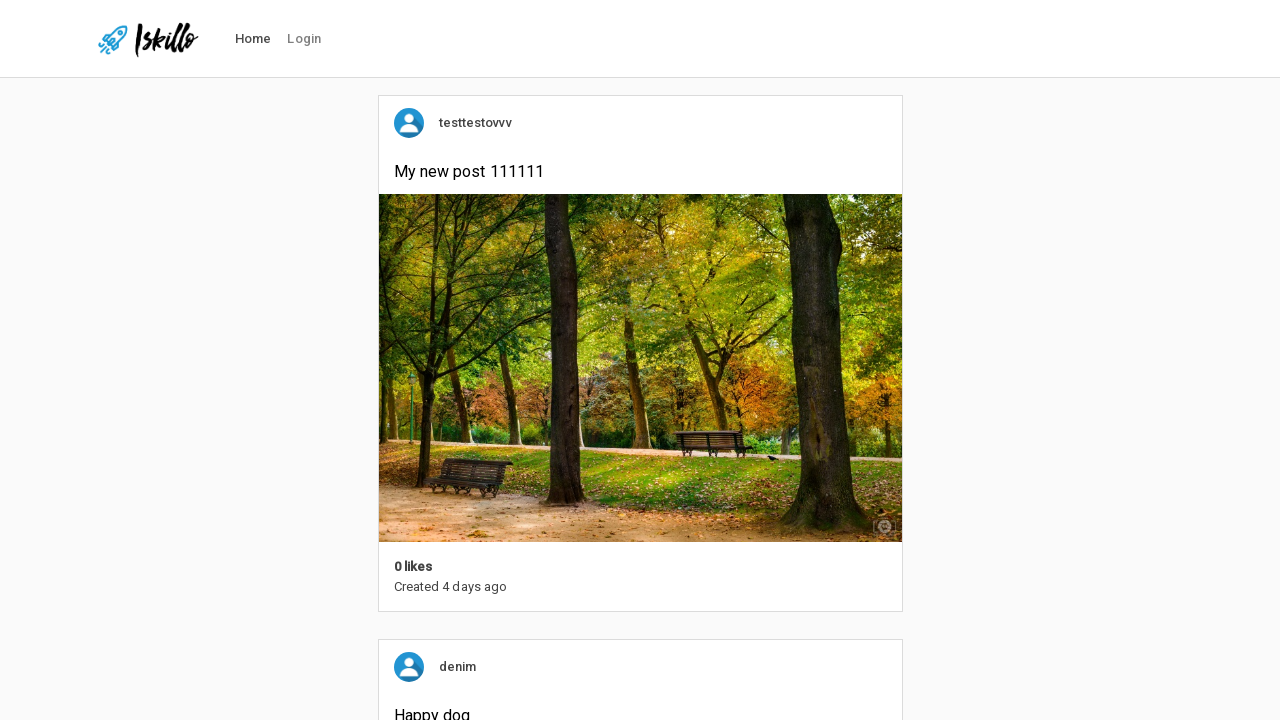